Tests opening a new browser window and navigating to a different URL in the new window

Starting URL: https://testproject.io/

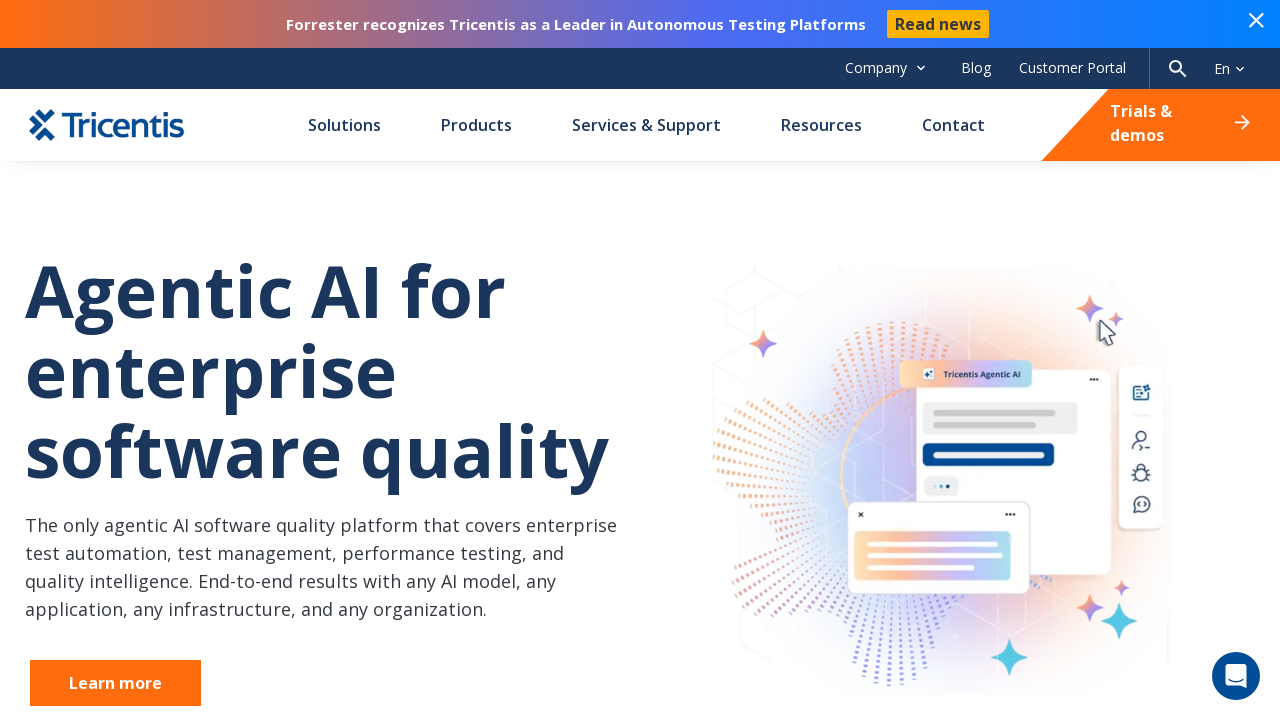

Opened a new browser window
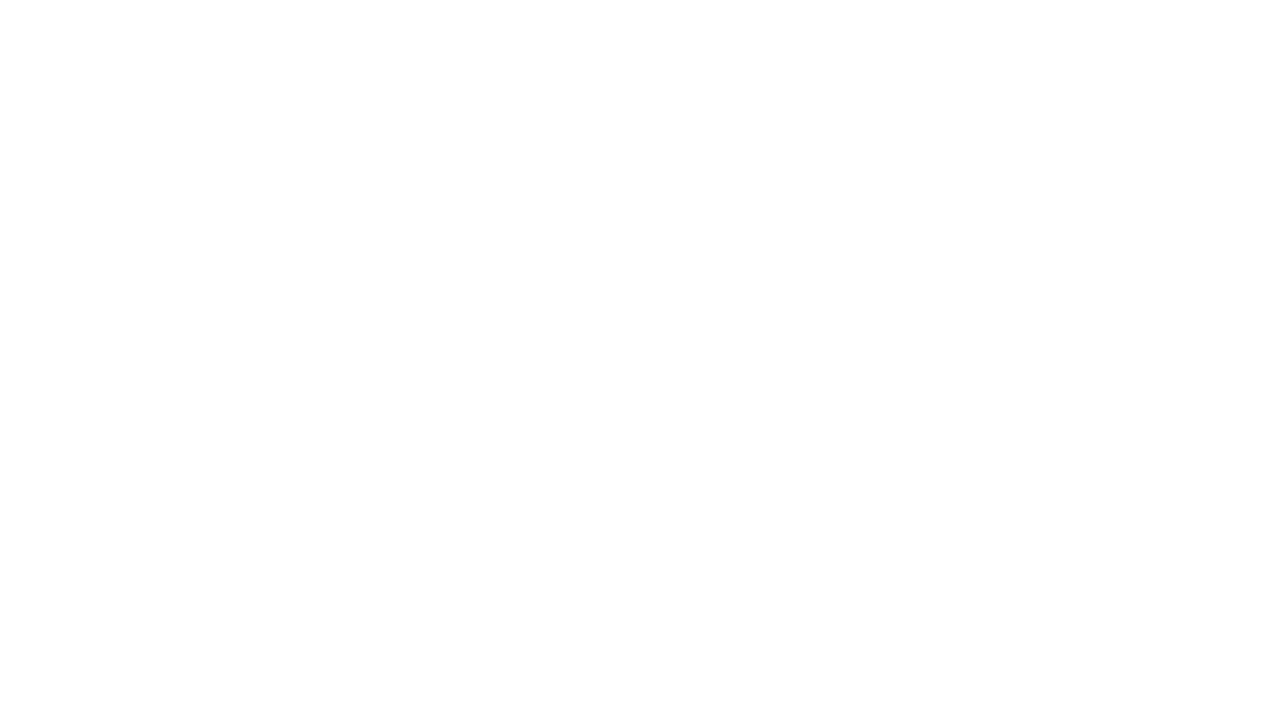

Navigated to https://blog.testproject.io/ in the new window
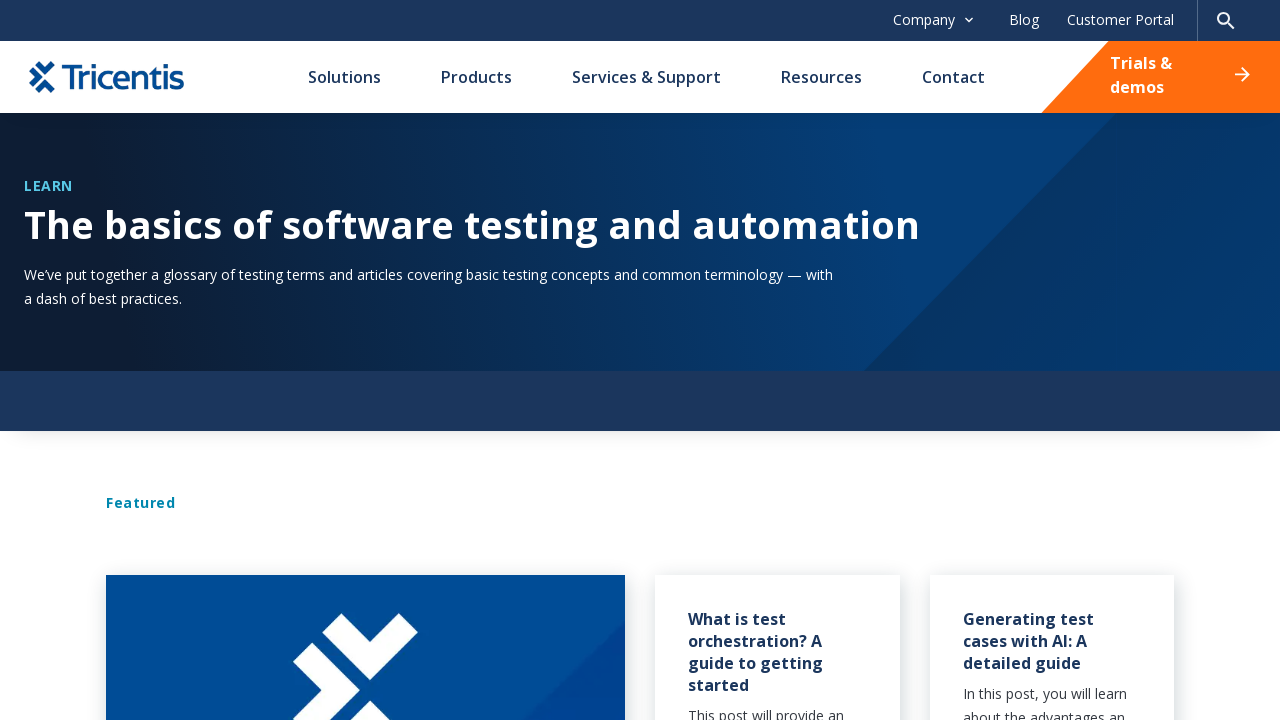

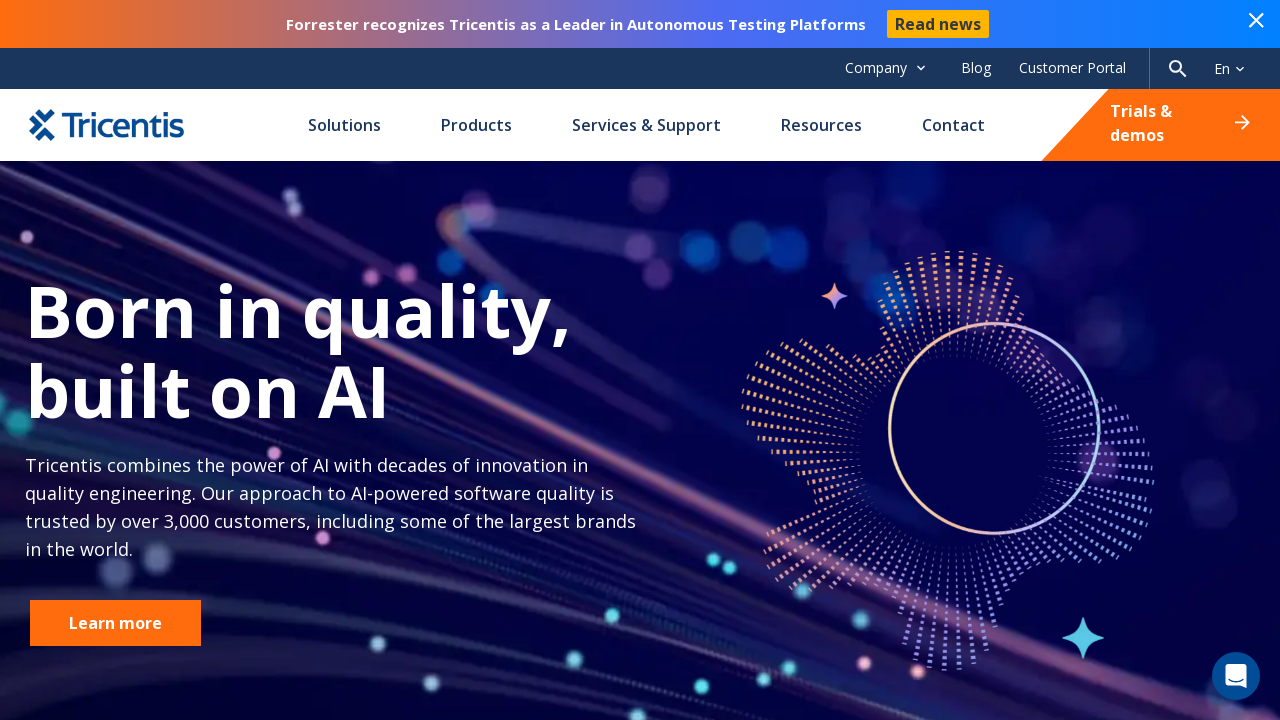